Tests mouse hover functionality by hovering over a button to reveal hidden options, then clicking on the revealed menu items (Top and Reload links)

Starting URL: https://www.letskodeit.com/practice

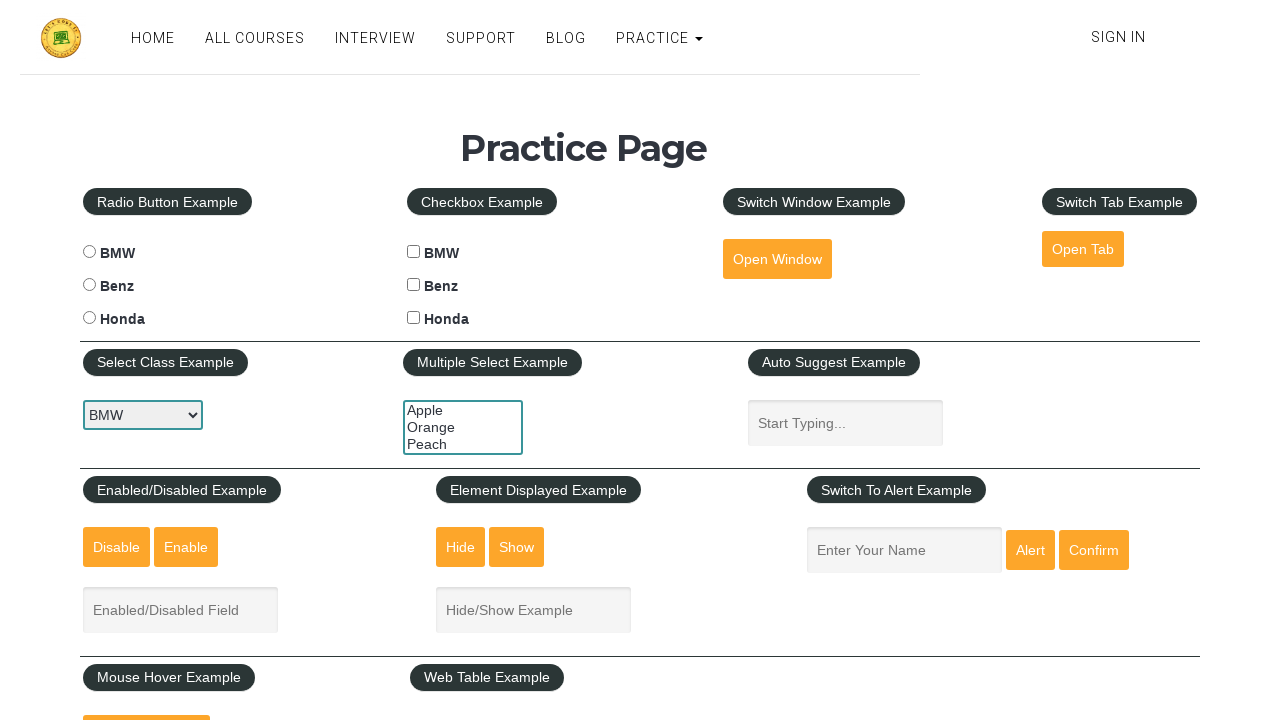

Hovered over mouse hover button to reveal hidden options at (146, 693) on #mousehover
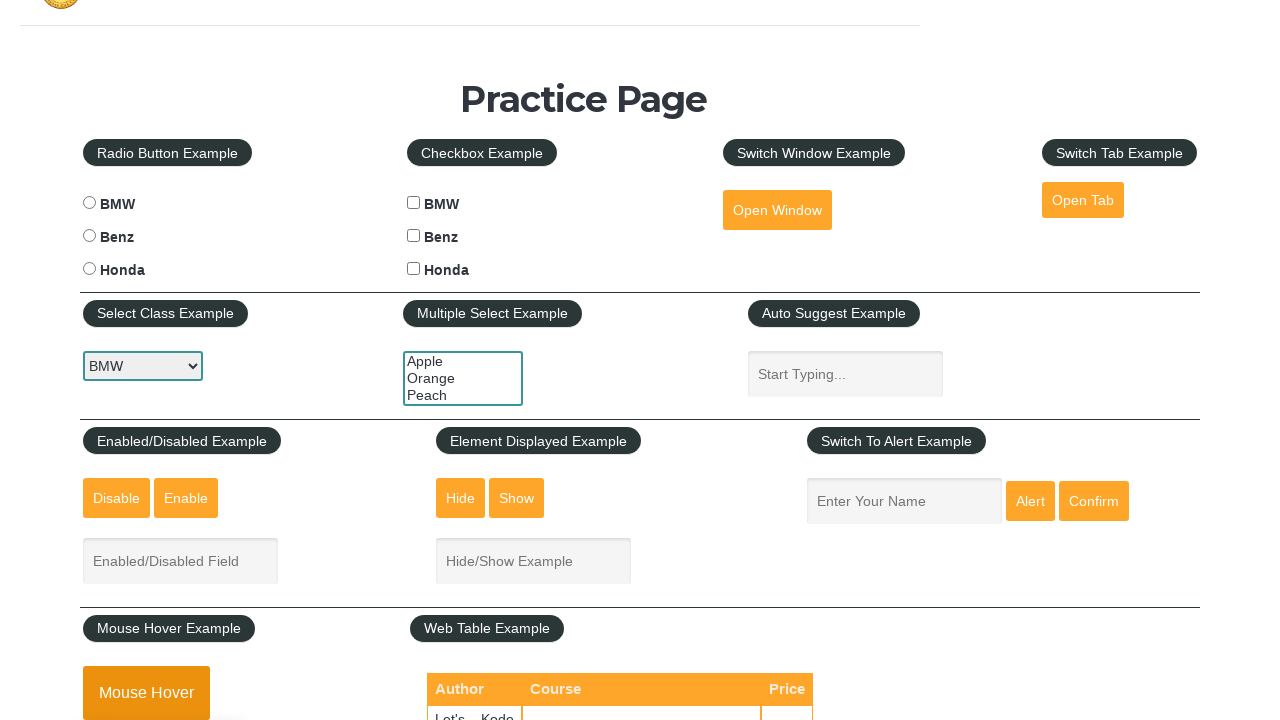

Clicked on the 'Top' link from revealed hover menu at (163, 360) on a[href='#top']
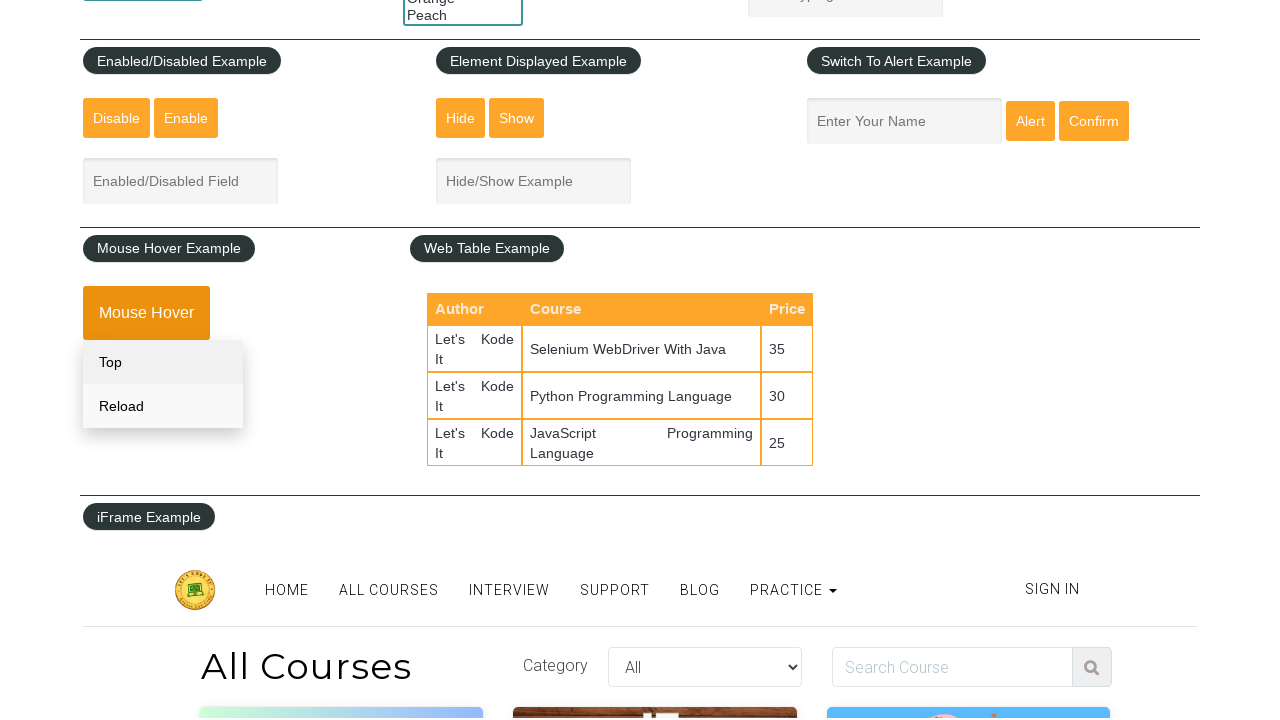

Waited 1 second for action to complete
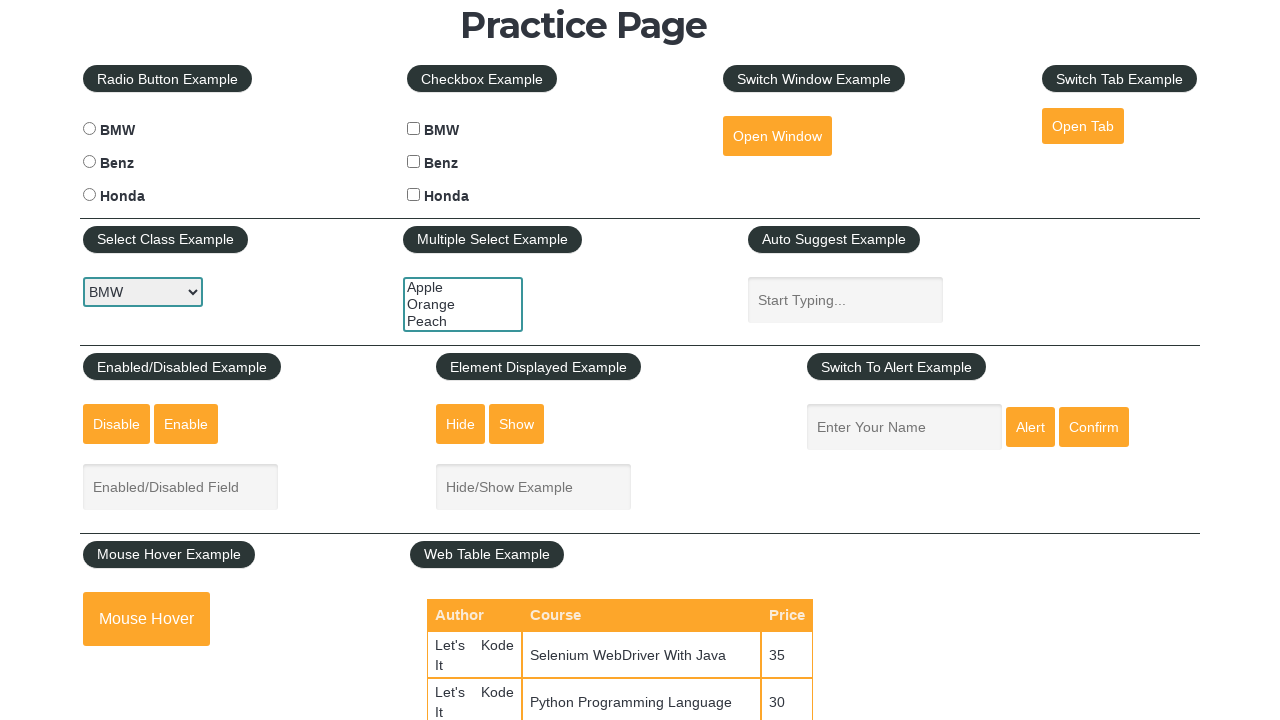

Hovered over mouse hover button again to reveal options at (146, 619) on #mousehover
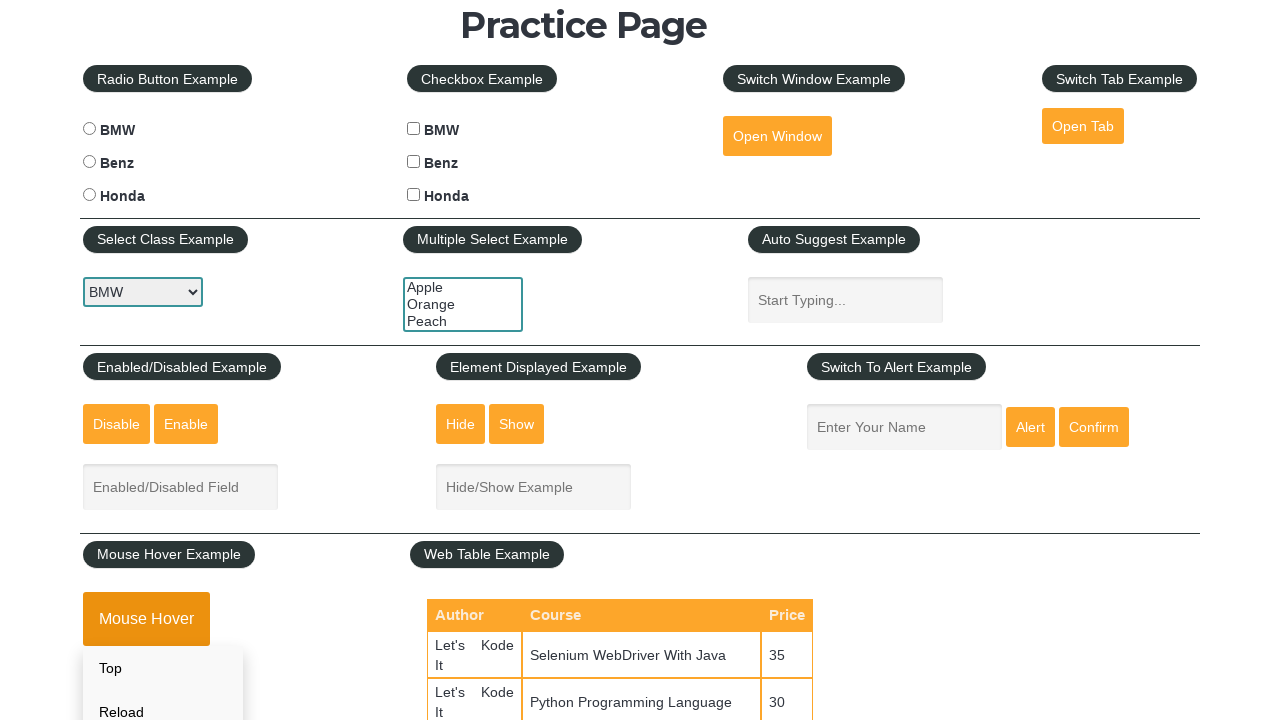

Clicked on the 'Reload' link from the hover menu at (163, 698) on div.mouse-hover-content a:nth-child(2)
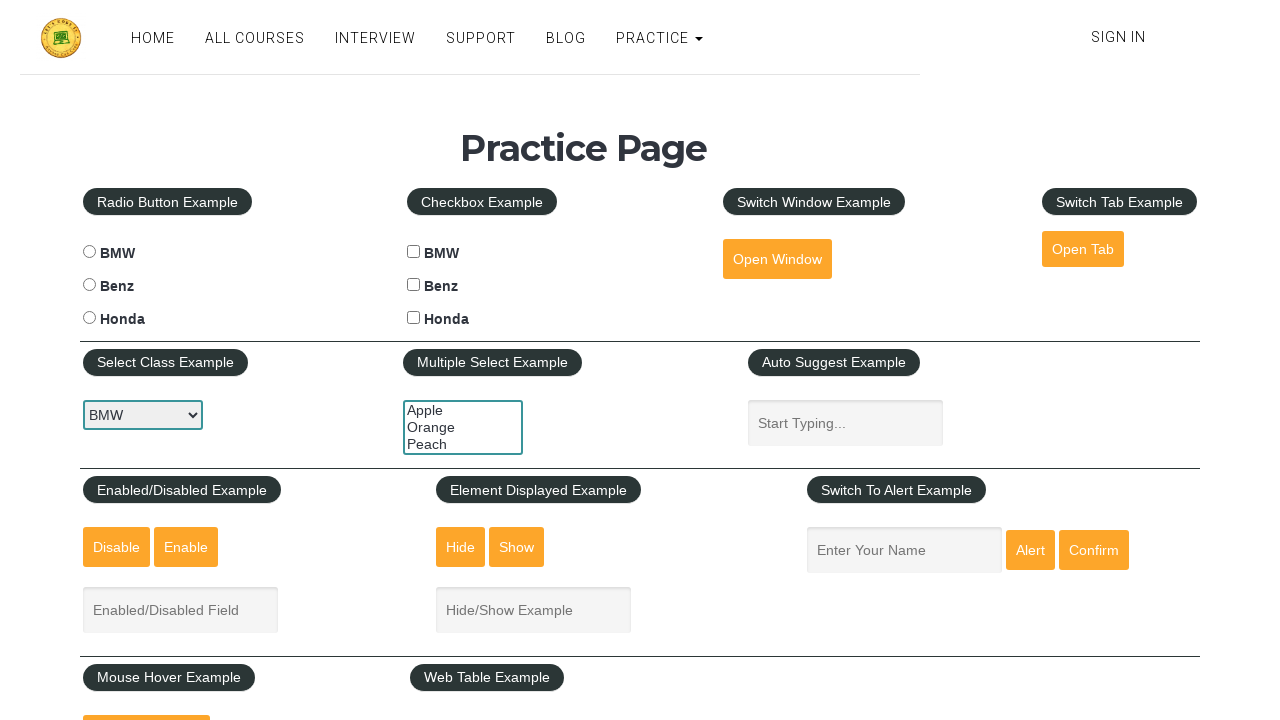

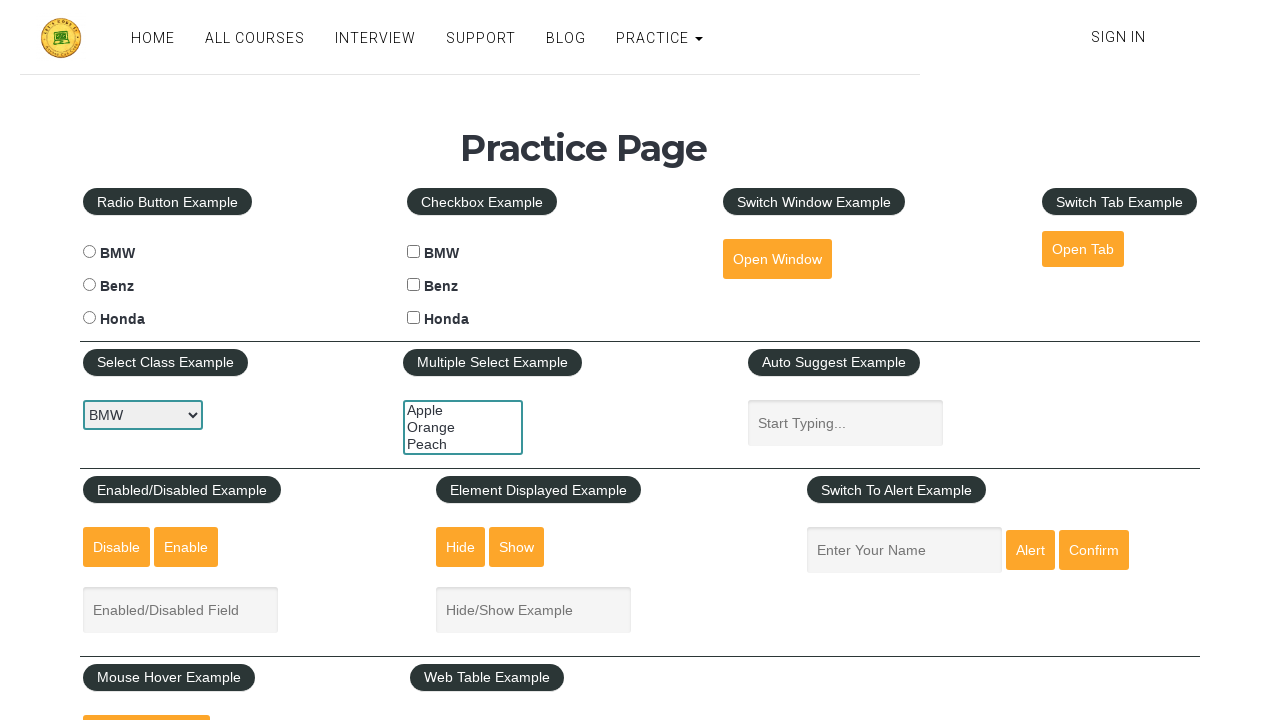